Tests handling a simple JavaScript alert by clicking the button, accepting the alert dialog

Starting URL: https://v1.training-support.net/selenium/javascript-alerts

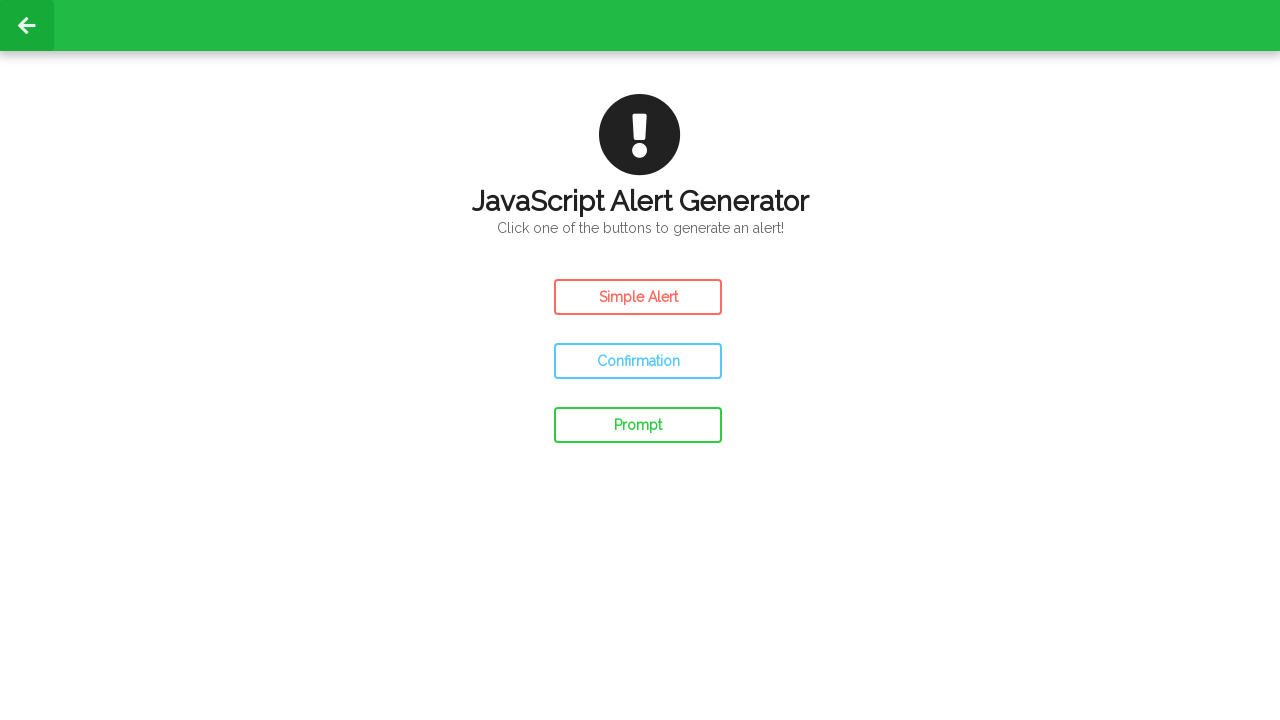

Clicked the Simple Alert button at (638, 297) on #simple
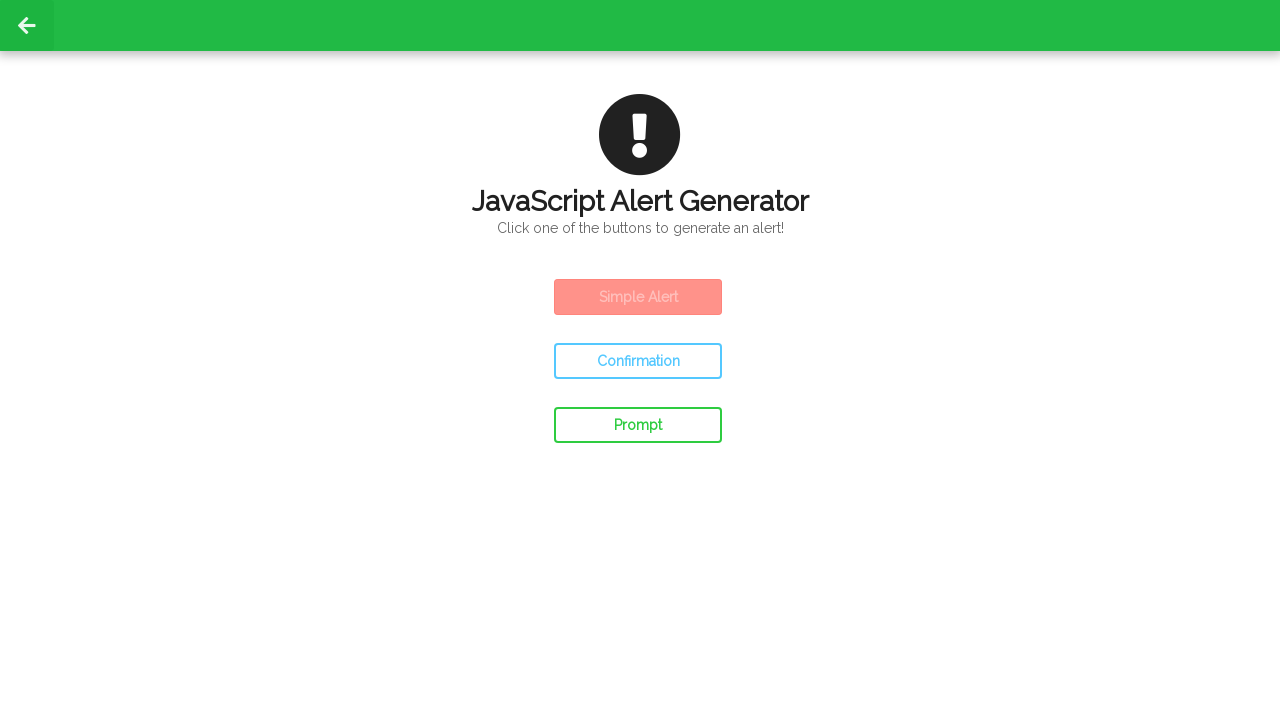

Set up dialog handler to accept alerts
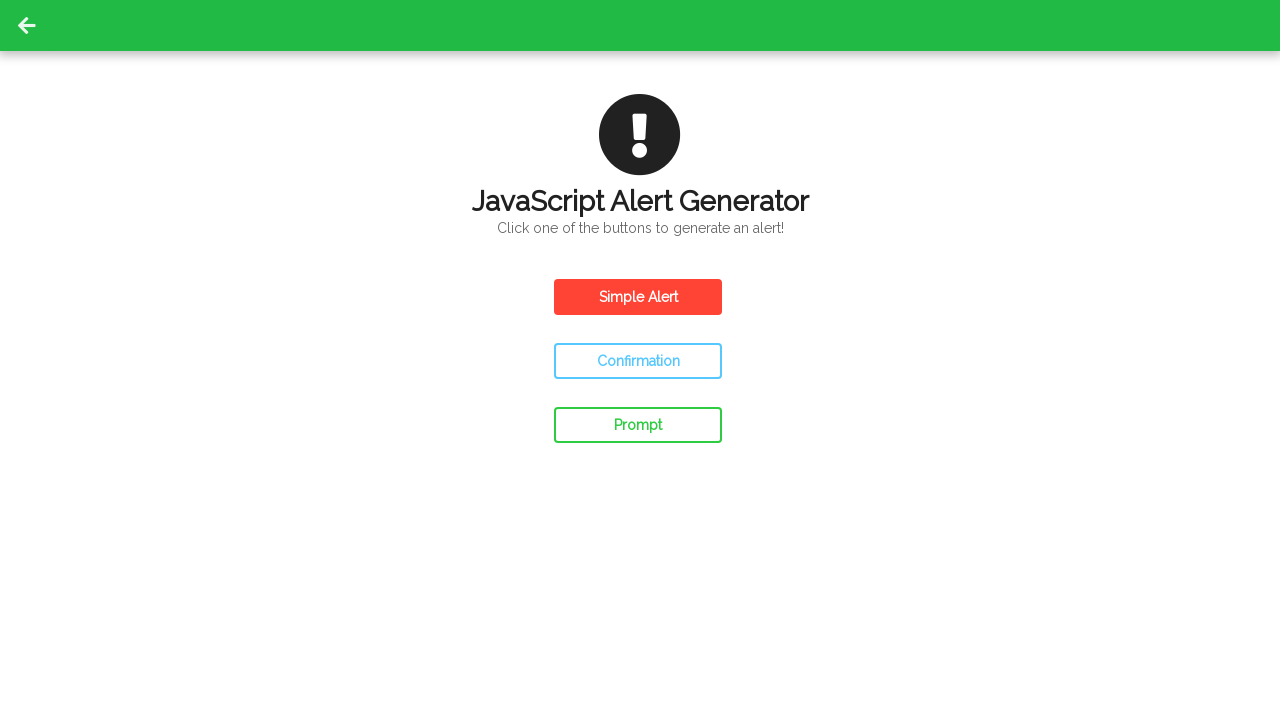

Waited 500ms to ensure alert was handled
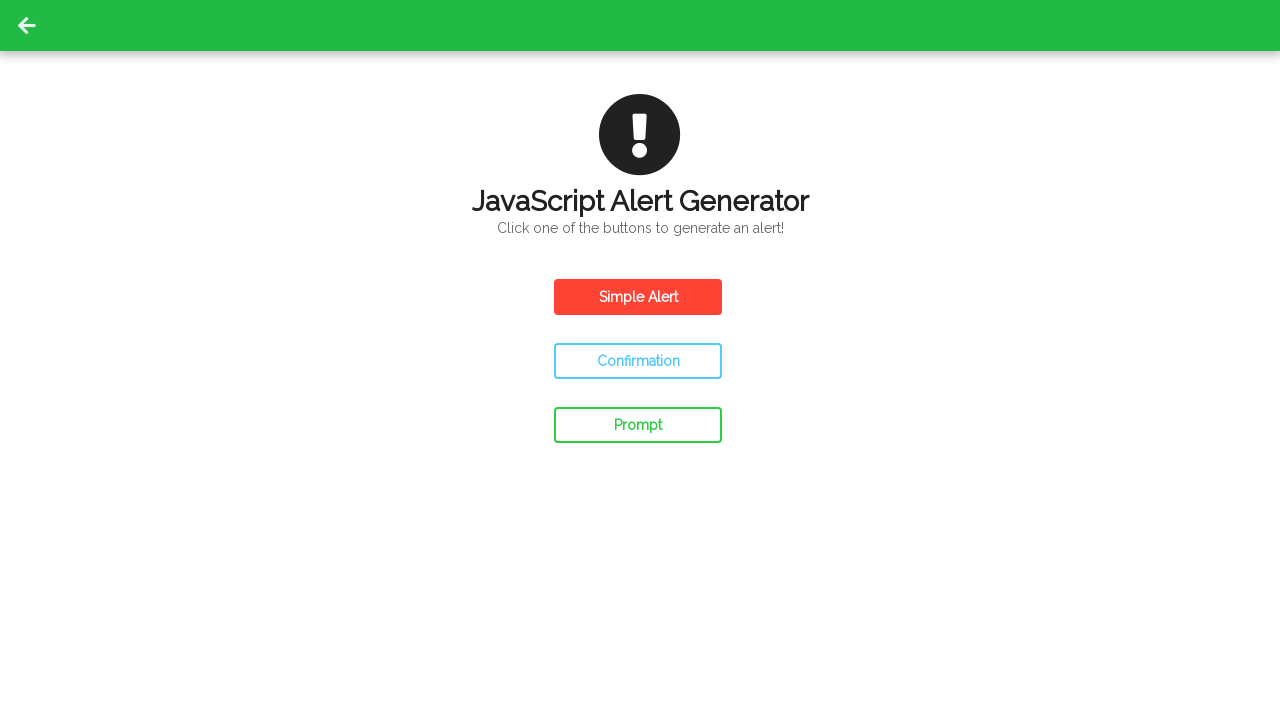

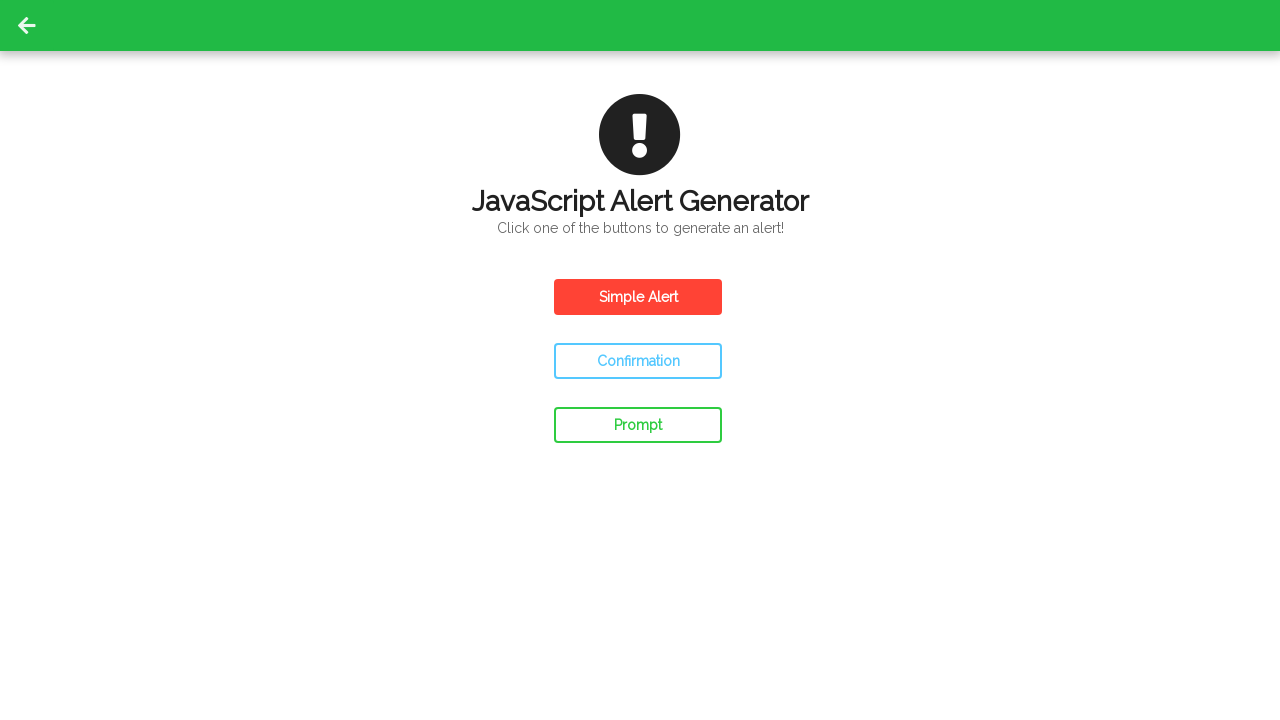